Tests browser alert handling by clicking a button that triggers an alert and then accepting it

Starting URL: https://letcode.in/alert

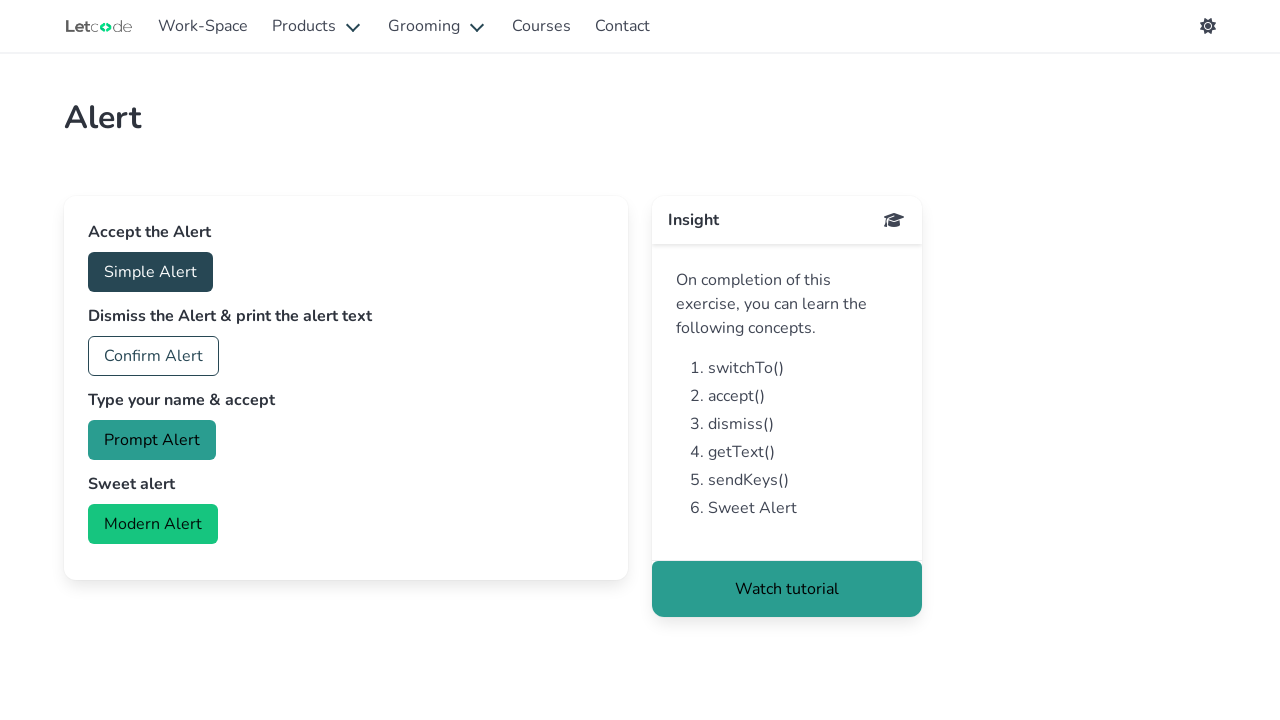

Navigated to alert test page
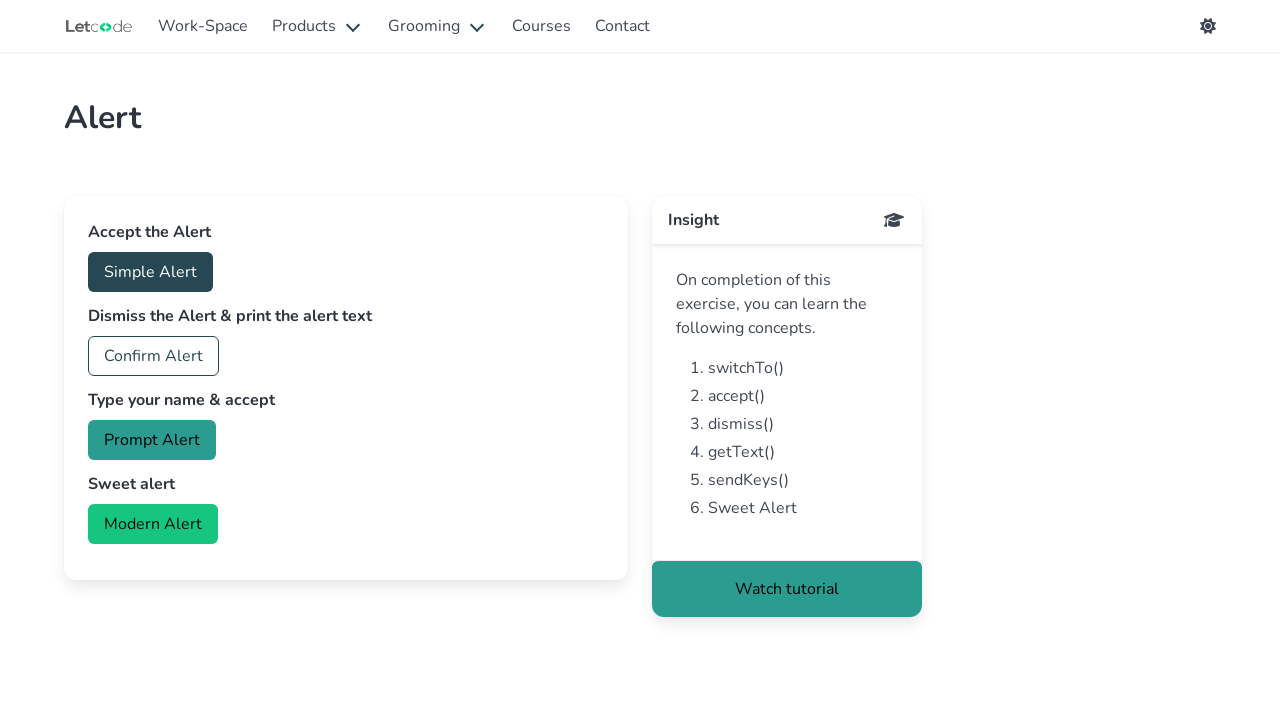

Clicked button to trigger alert at (150, 272) on #accept
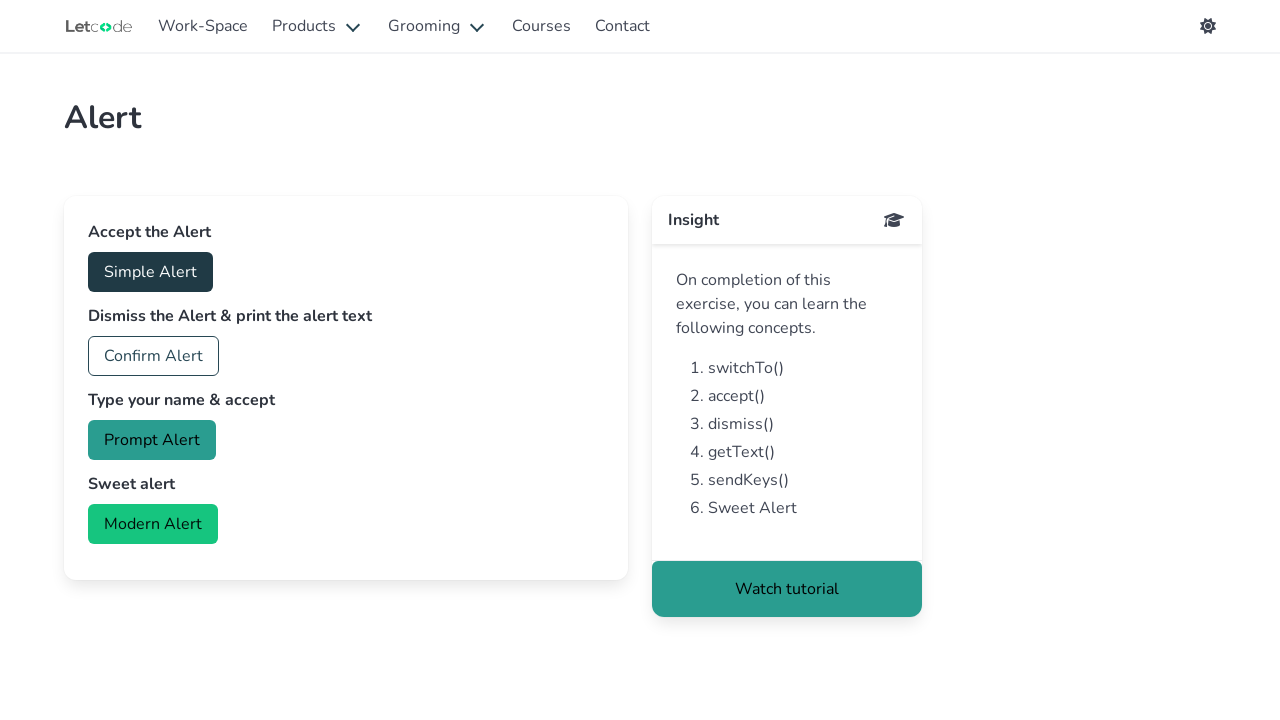

Set up dialog handler to accept alerts
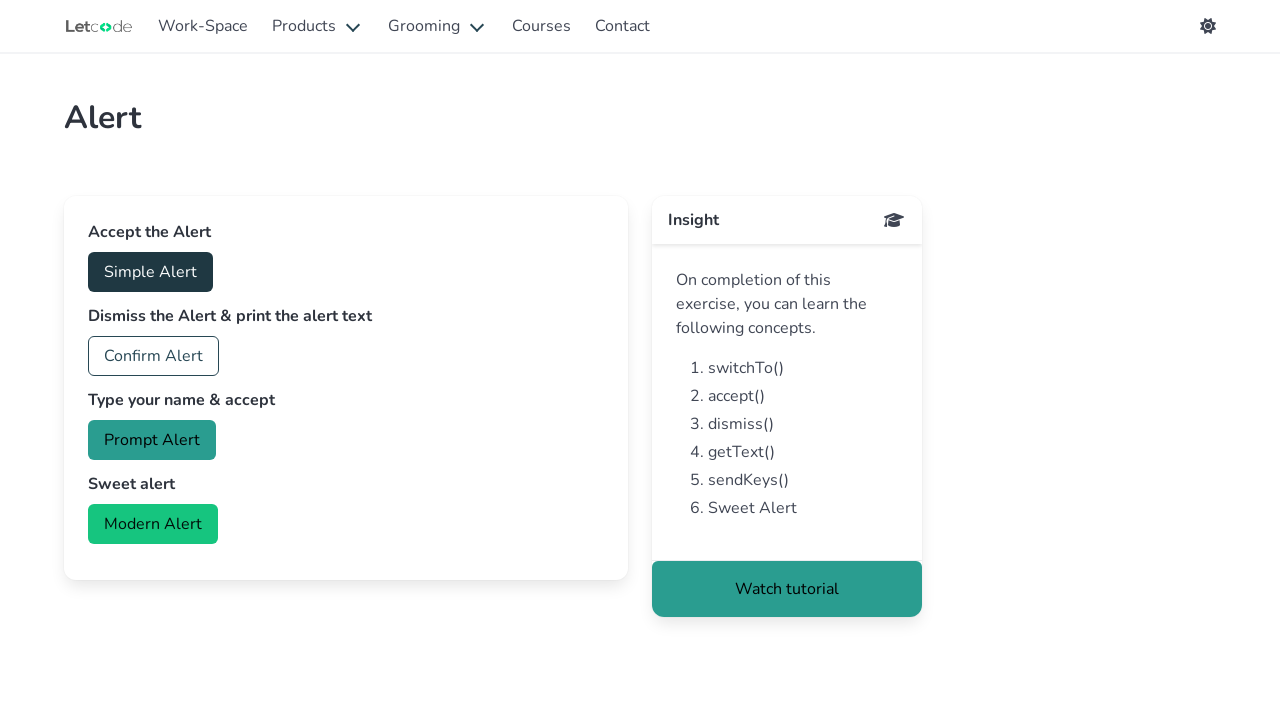

Clicked button again to trigger alert with handler active at (150, 272) on #accept
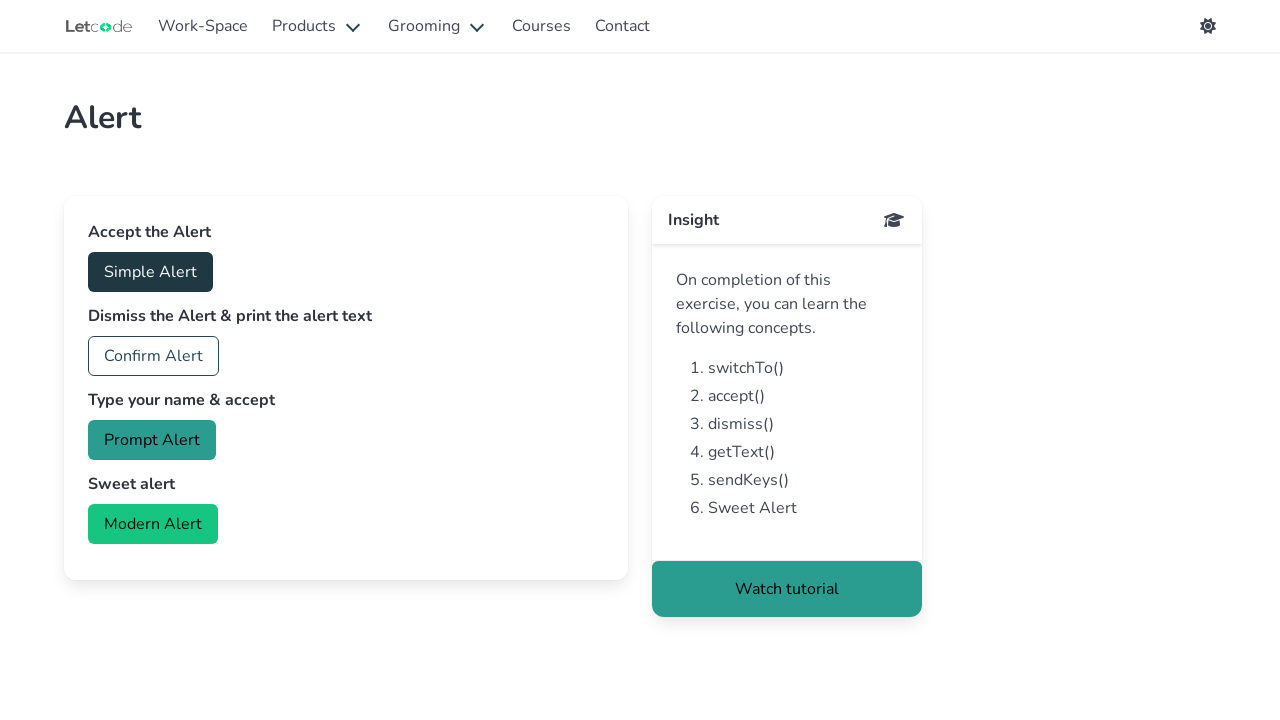

Waited for alert processing to complete
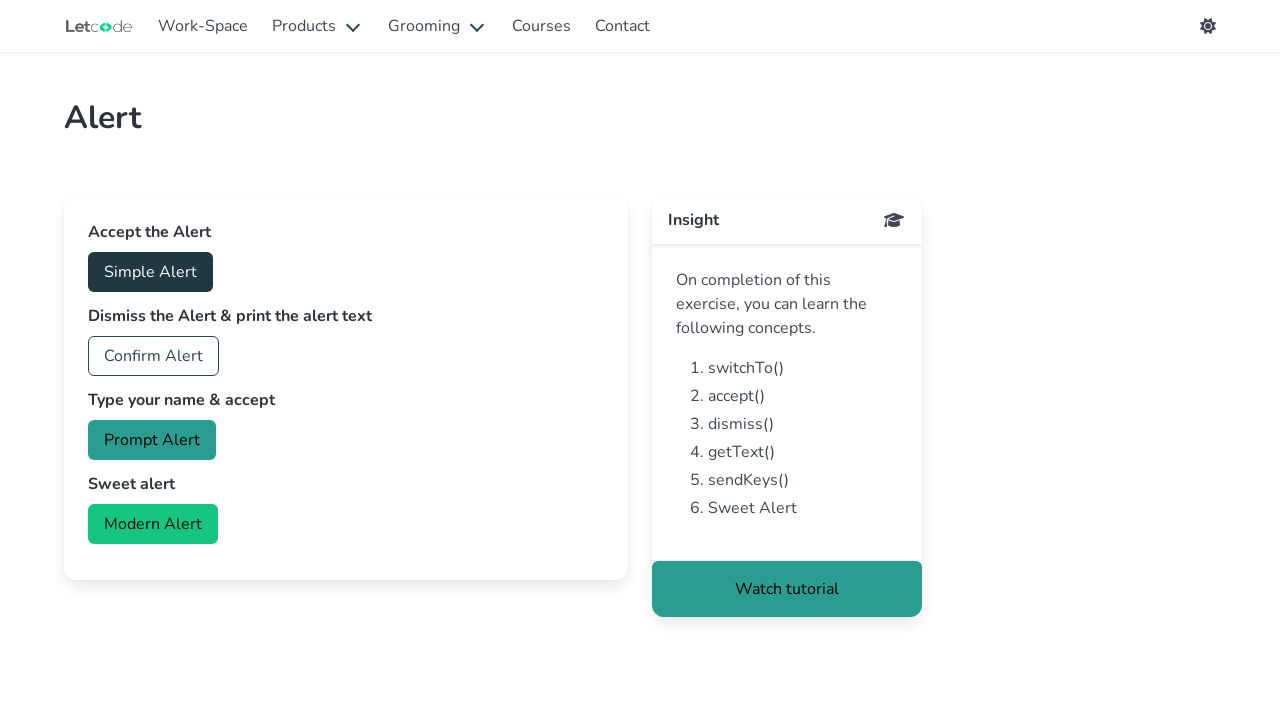

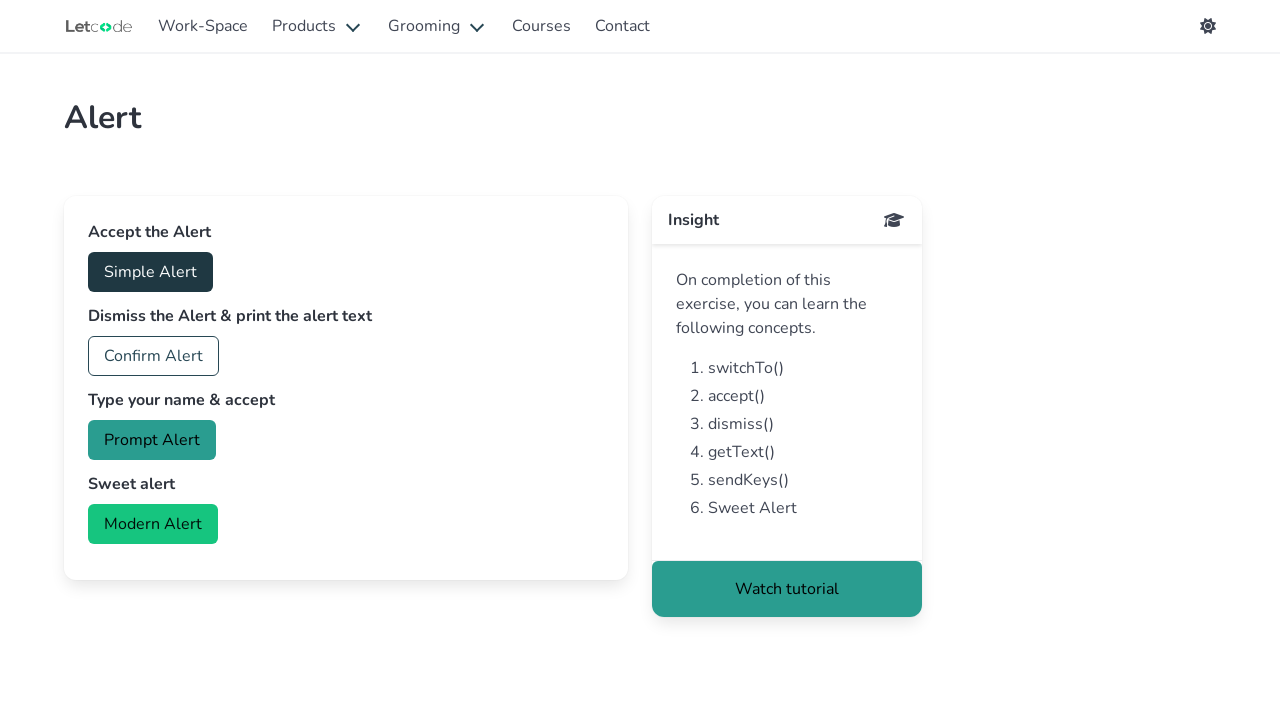